Tests AJAX loading by clicking a button and waiting for dynamically loaded content to appear

Starting URL: http://uitestingplayground.com/ajax

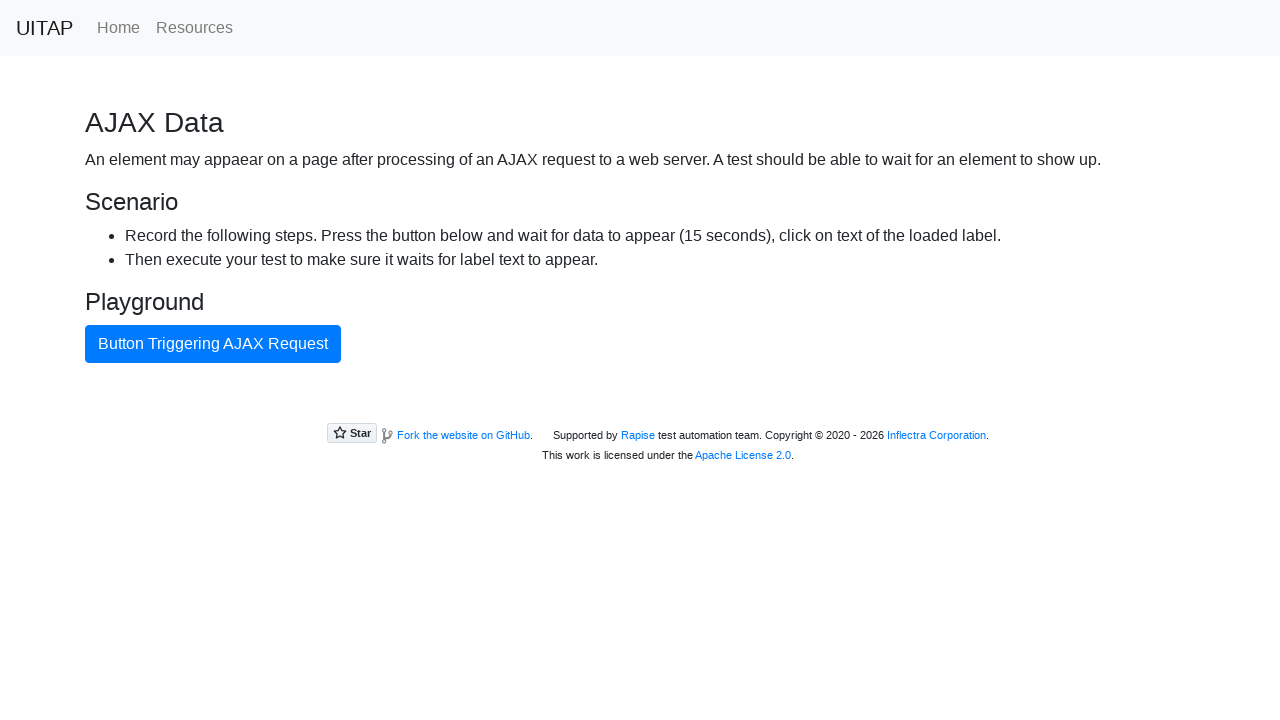

Clicked AJAX button to trigger data loading at (213, 344) on button#ajaxButton
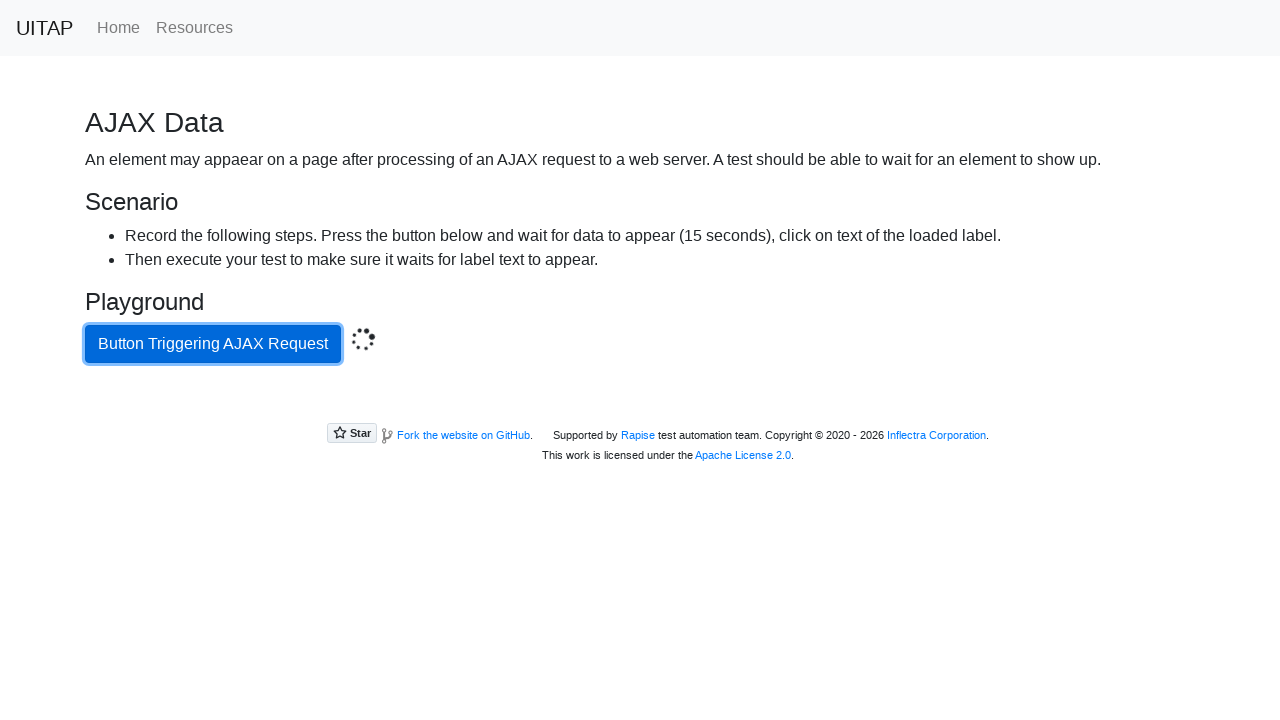

Success message appeared after AJAX request completed
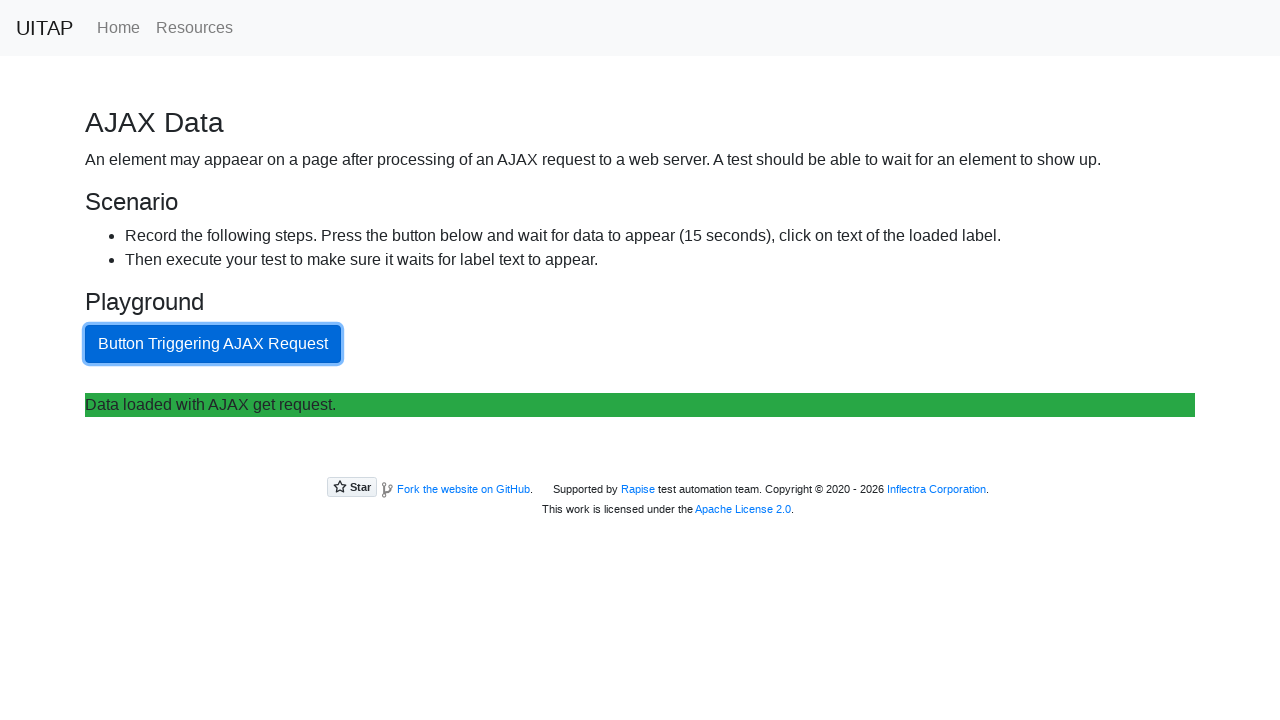

Retrieved text content from success message
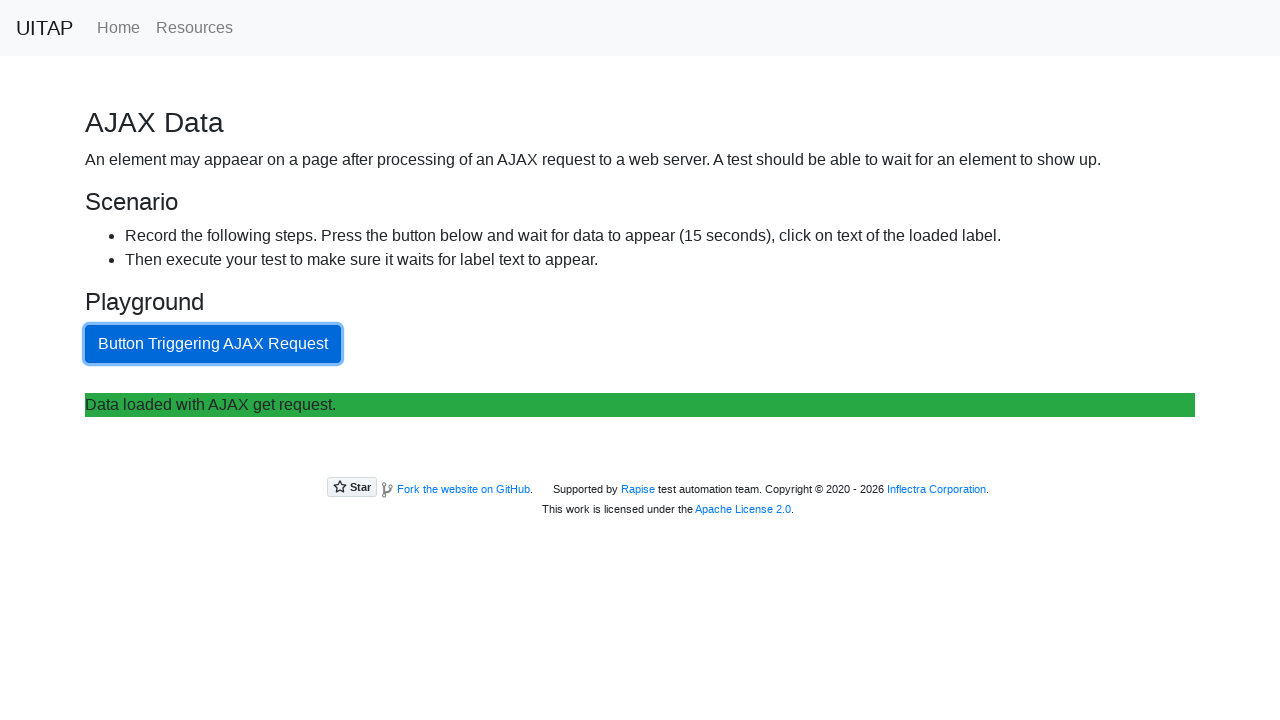

Verified success message text matches expected value
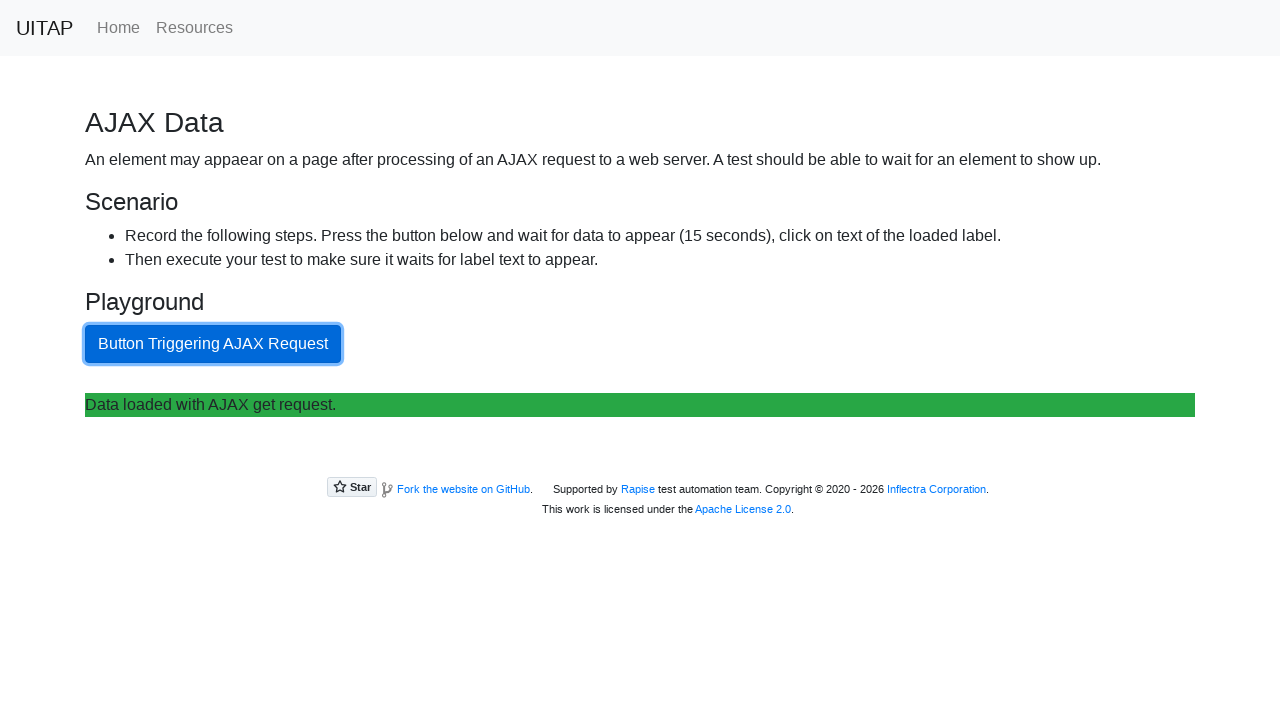

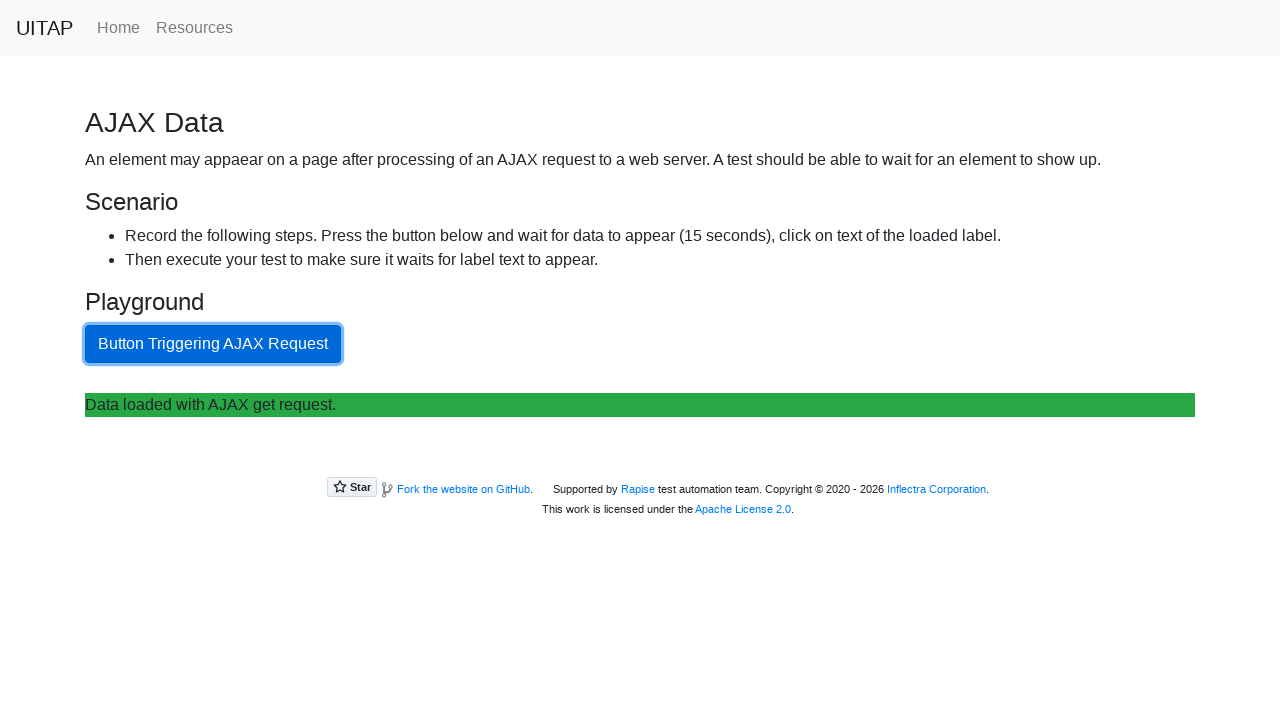